Tests file download functionality by navigating to a form page and clicking a download link to trigger a file download.

Starting URL: https://seleniumui.moderntester.pl/form.php

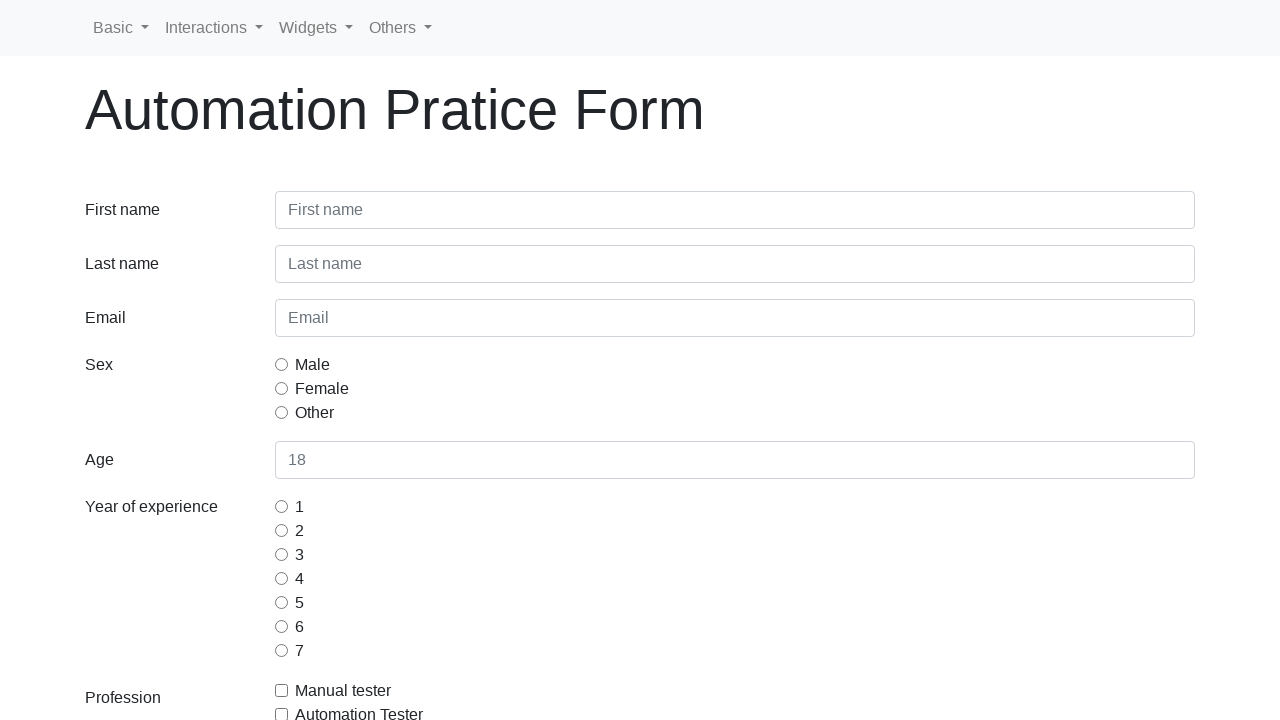

Clicked the download link to trigger file download at (197, 535) on .needs-validation div:nth-child(12) a
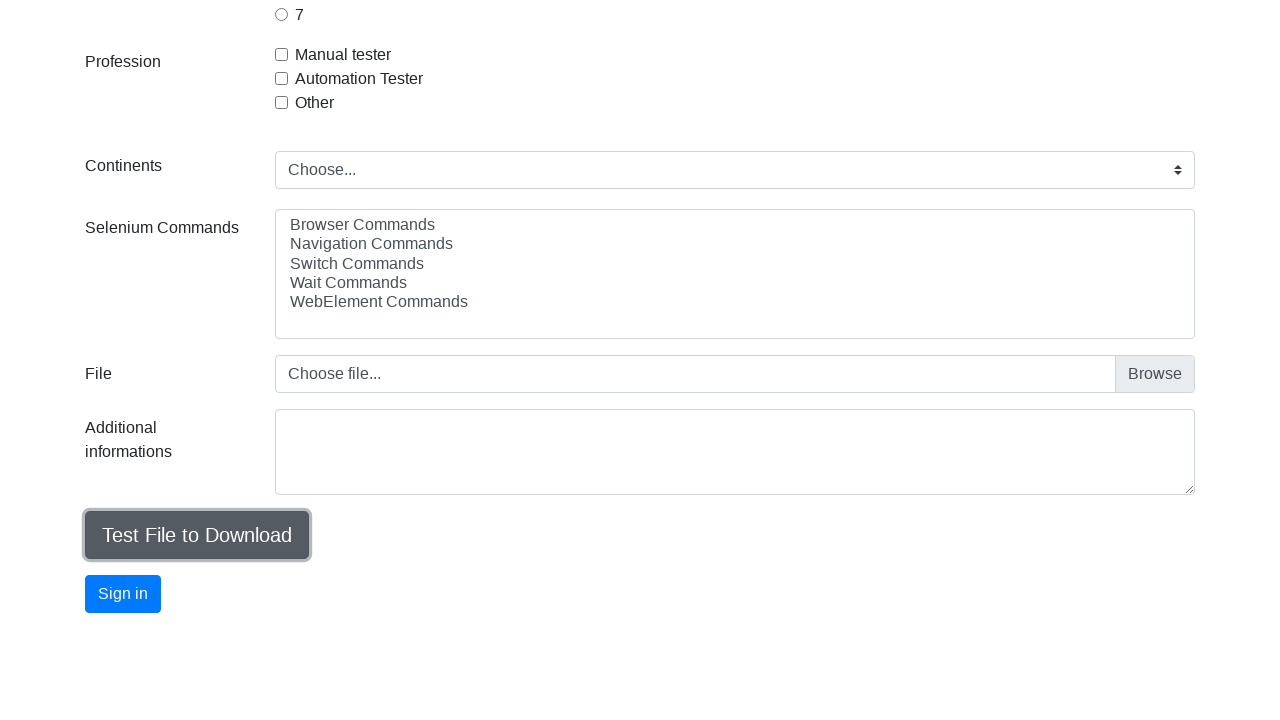

Waited for download to complete
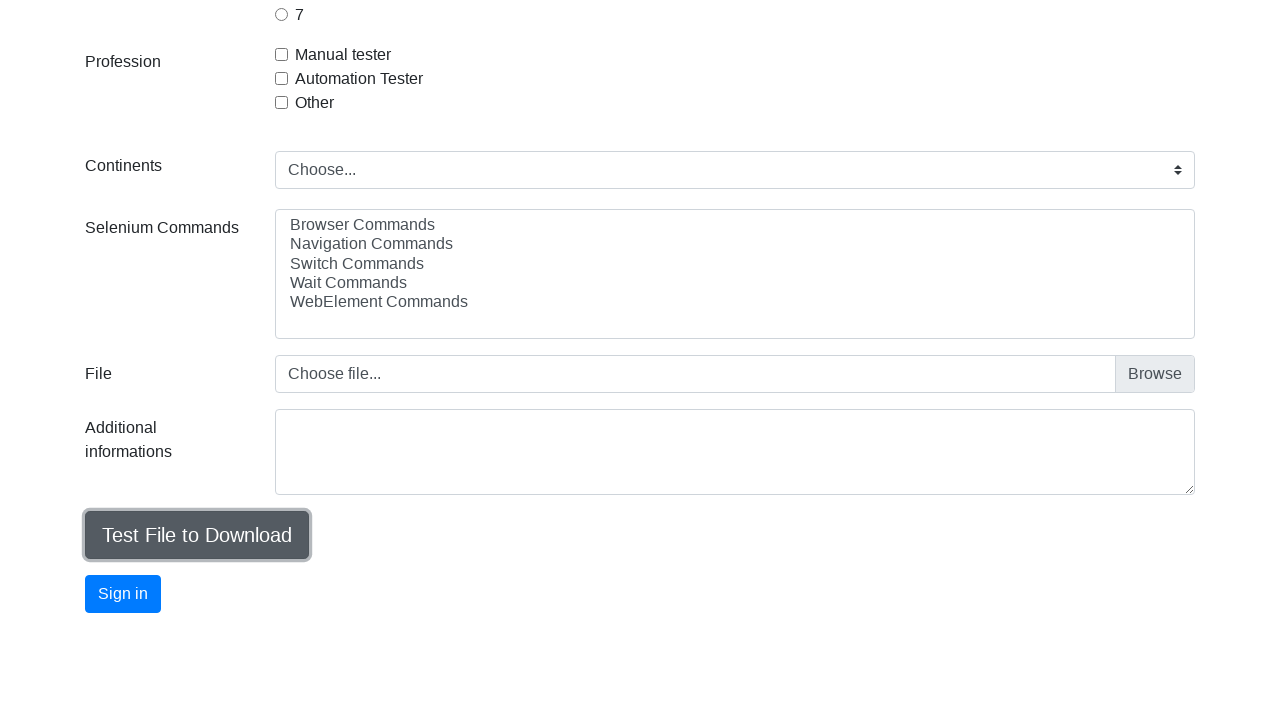

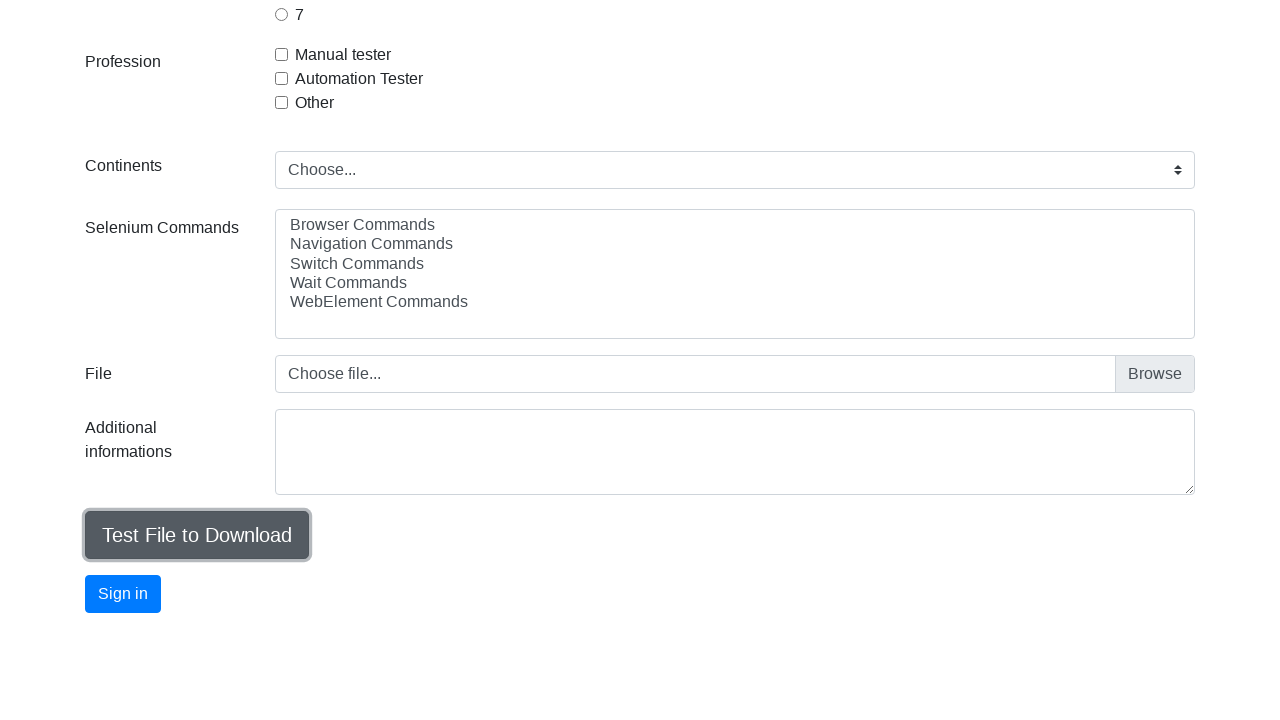